Tests that pressing Escape cancels edits and restores original text.

Starting URL: https://demo.playwright.dev/todomvc

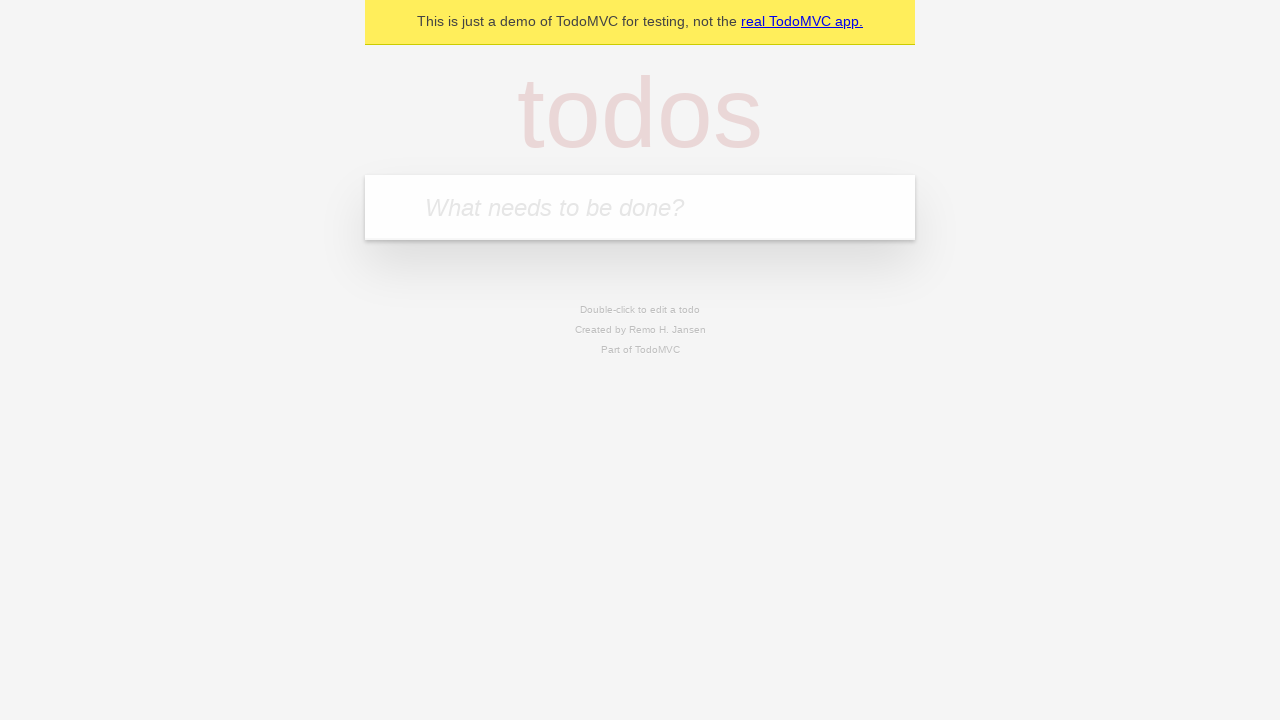

Filled first todo input with 'buy some cheese' on internal:attr=[placeholder="What needs to be done?"i]
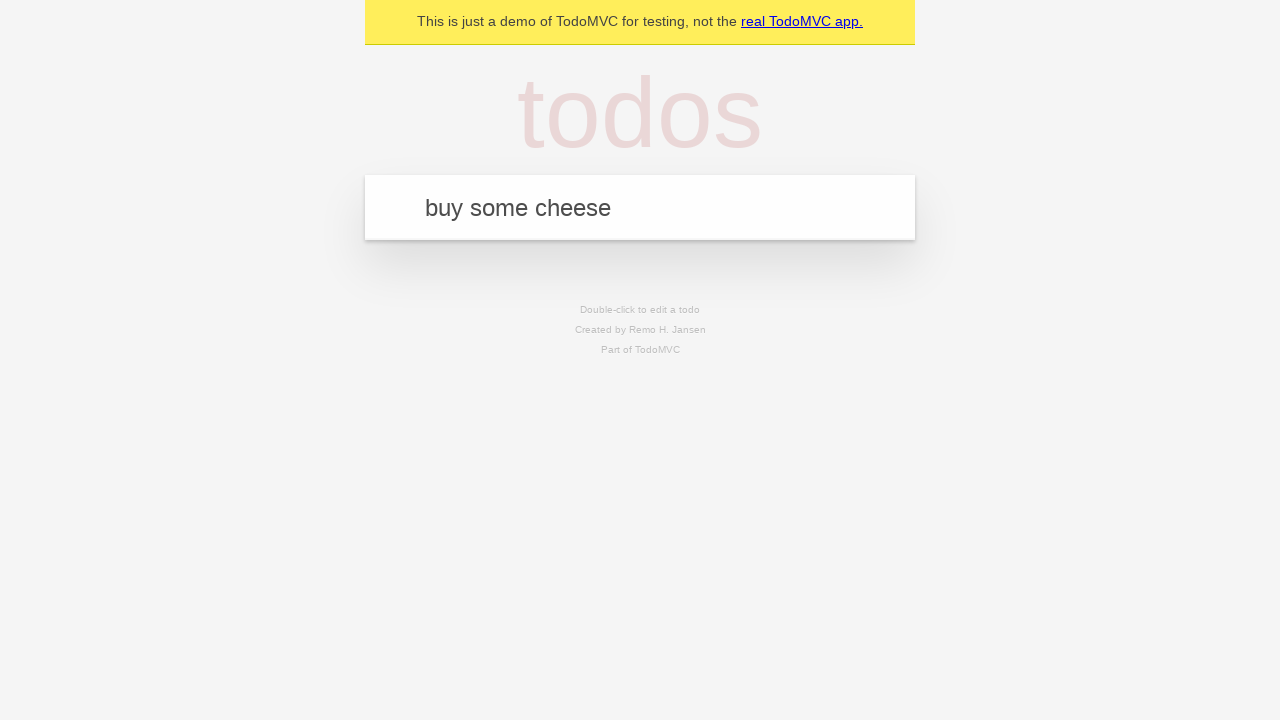

Pressed Enter to create first todo on internal:attr=[placeholder="What needs to be done?"i]
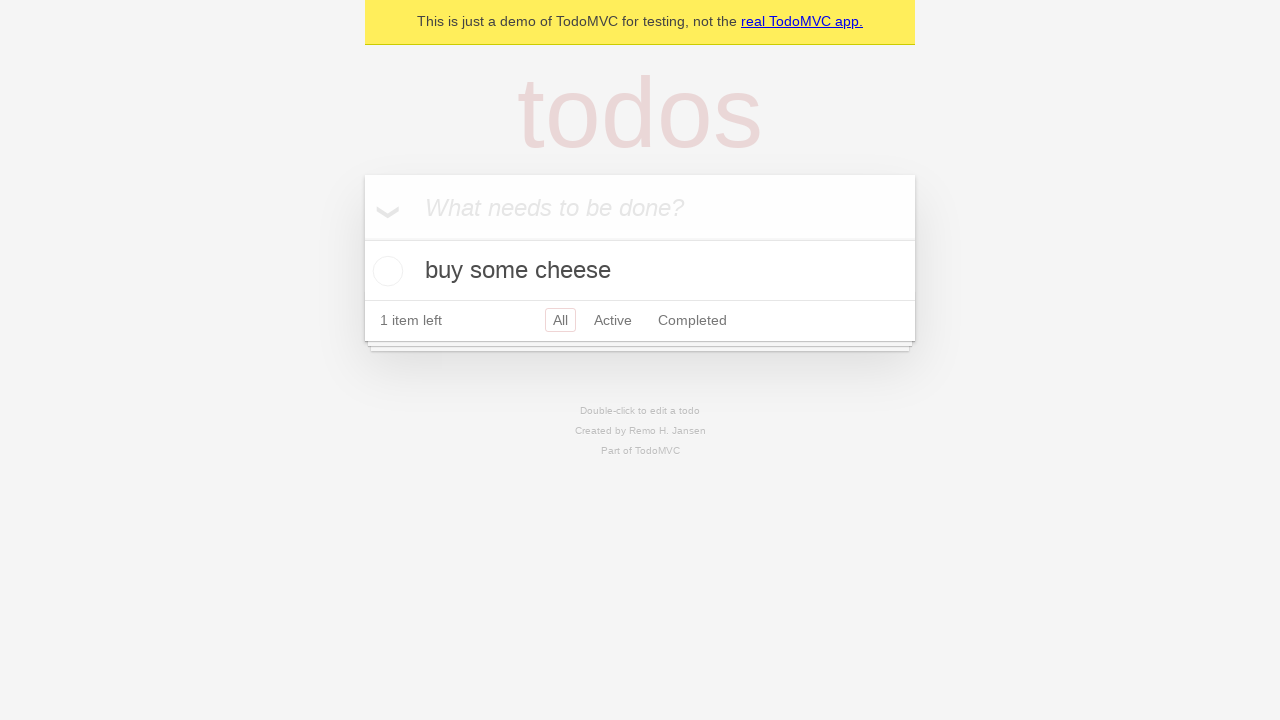

Filled second todo input with 'feed the cat' on internal:attr=[placeholder="What needs to be done?"i]
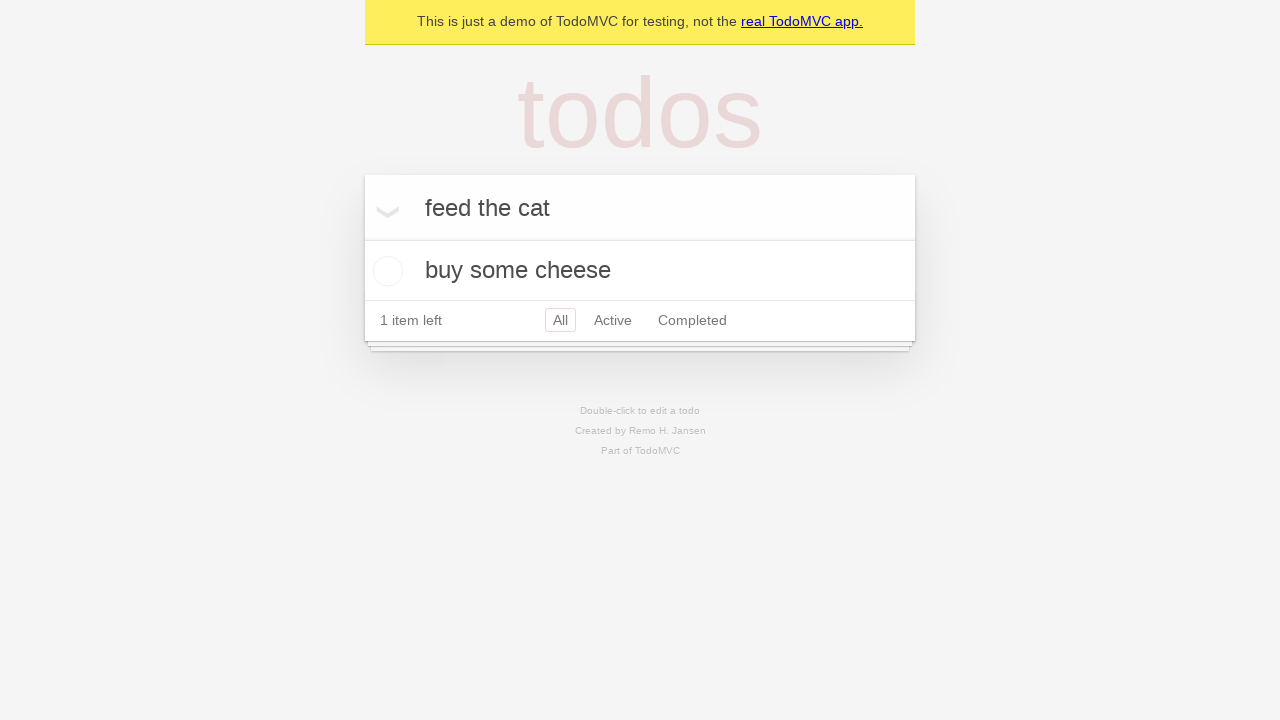

Pressed Enter to create second todo on internal:attr=[placeholder="What needs to be done?"i]
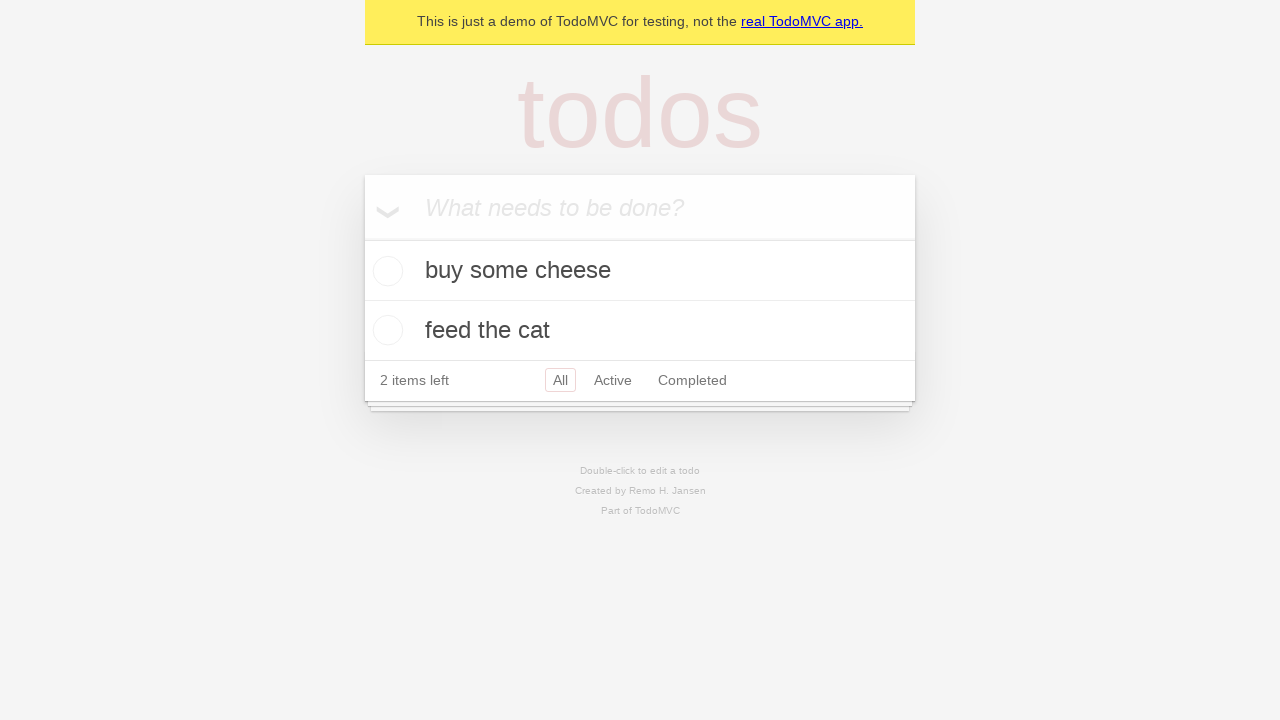

Filled third todo input with 'book a doctors appointment' on internal:attr=[placeholder="What needs to be done?"i]
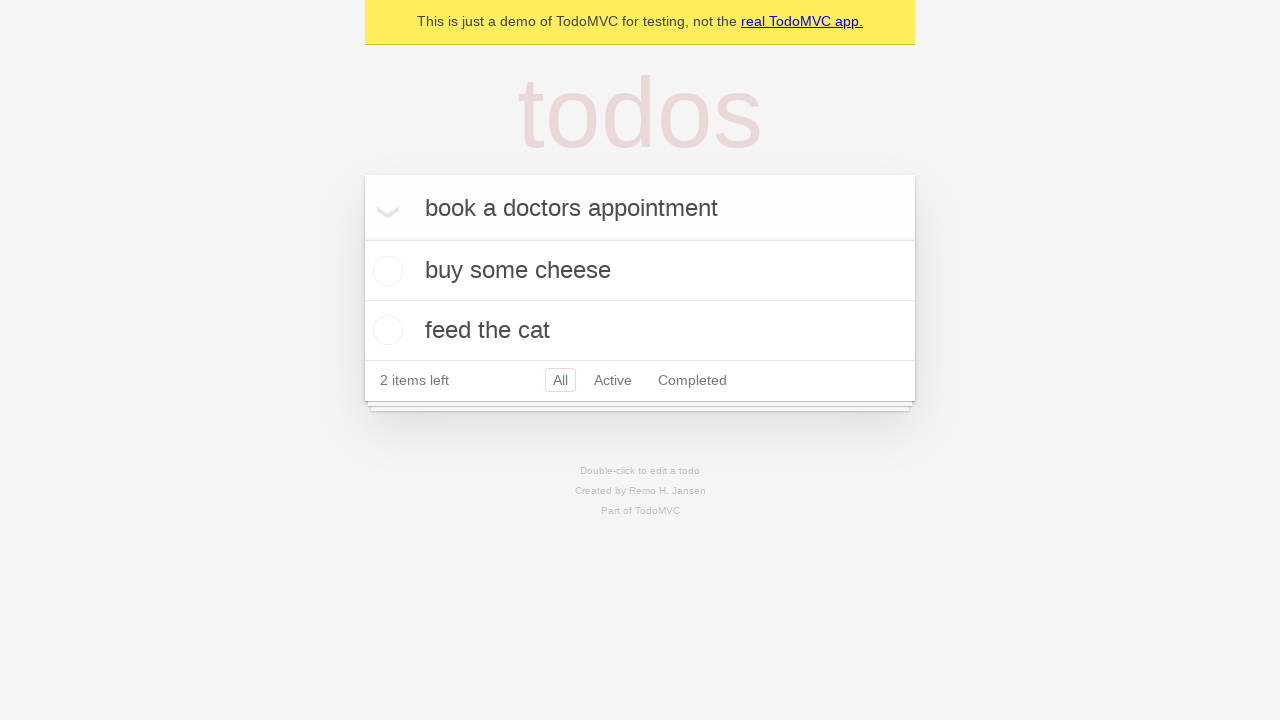

Pressed Enter to create third todo on internal:attr=[placeholder="What needs to be done?"i]
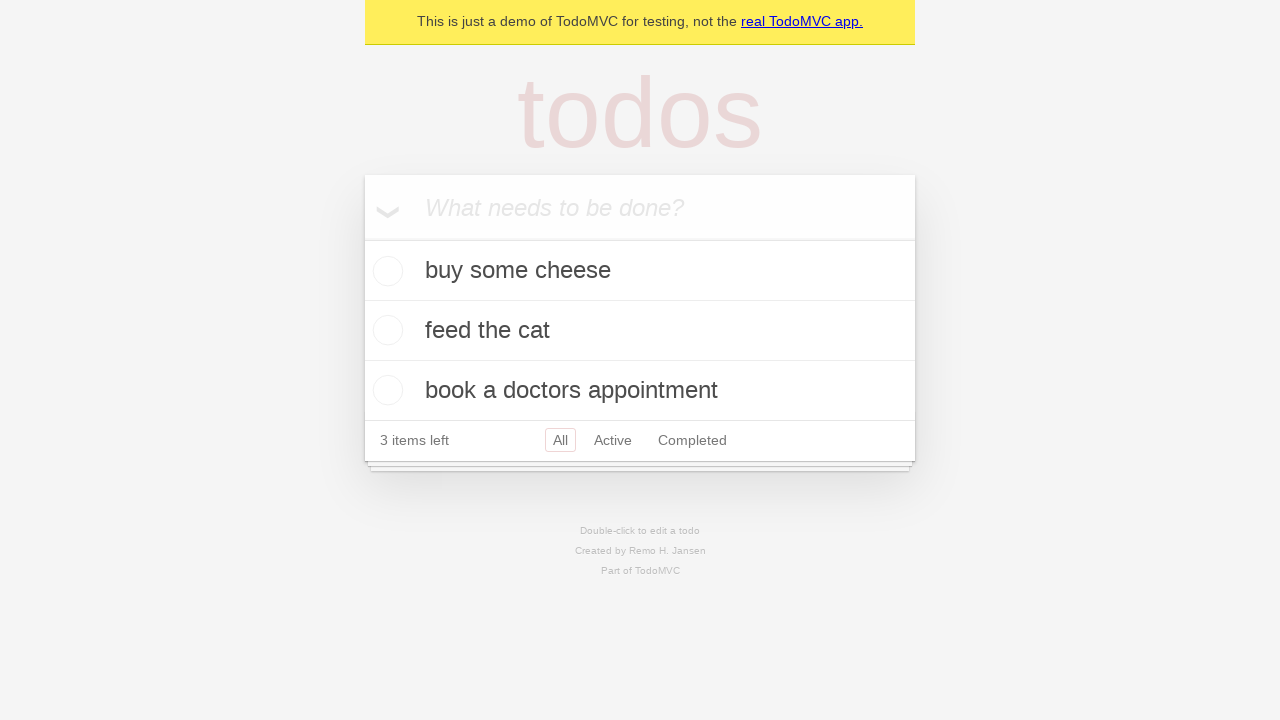

Double-clicked second todo item to enter edit mode at (640, 331) on internal:testid=[data-testid="todo-item"s] >> nth=1
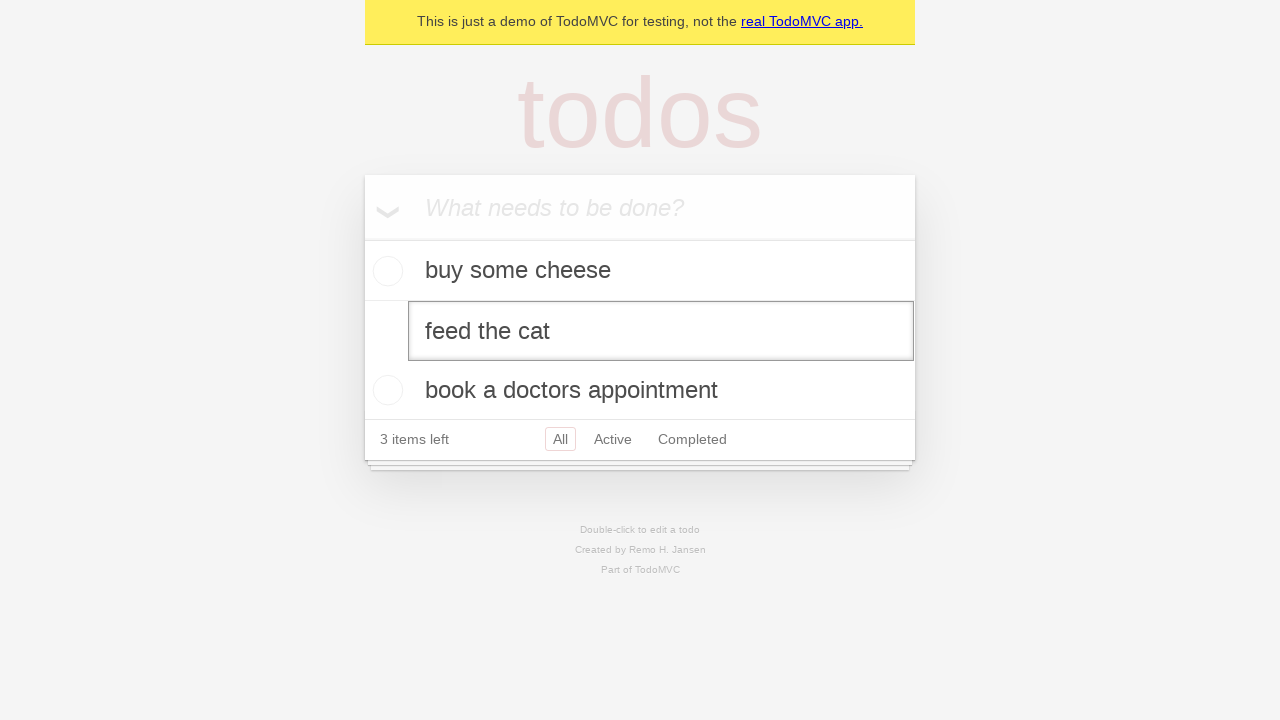

Filled edit input with 'buy some sausages' on internal:testid=[data-testid="todo-item"s] >> nth=1 >> internal:role=textbox[nam
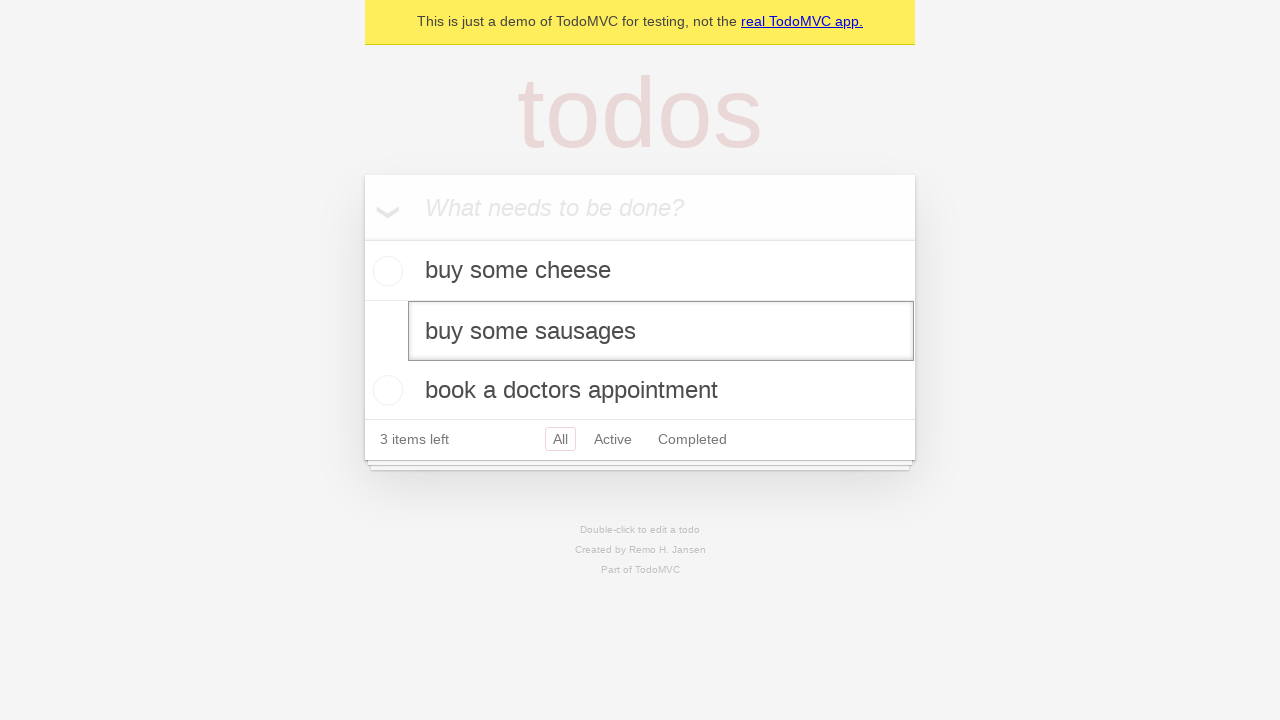

Pressed Escape to cancel edit and restore original text on internal:testid=[data-testid="todo-item"s] >> nth=1 >> internal:role=textbox[nam
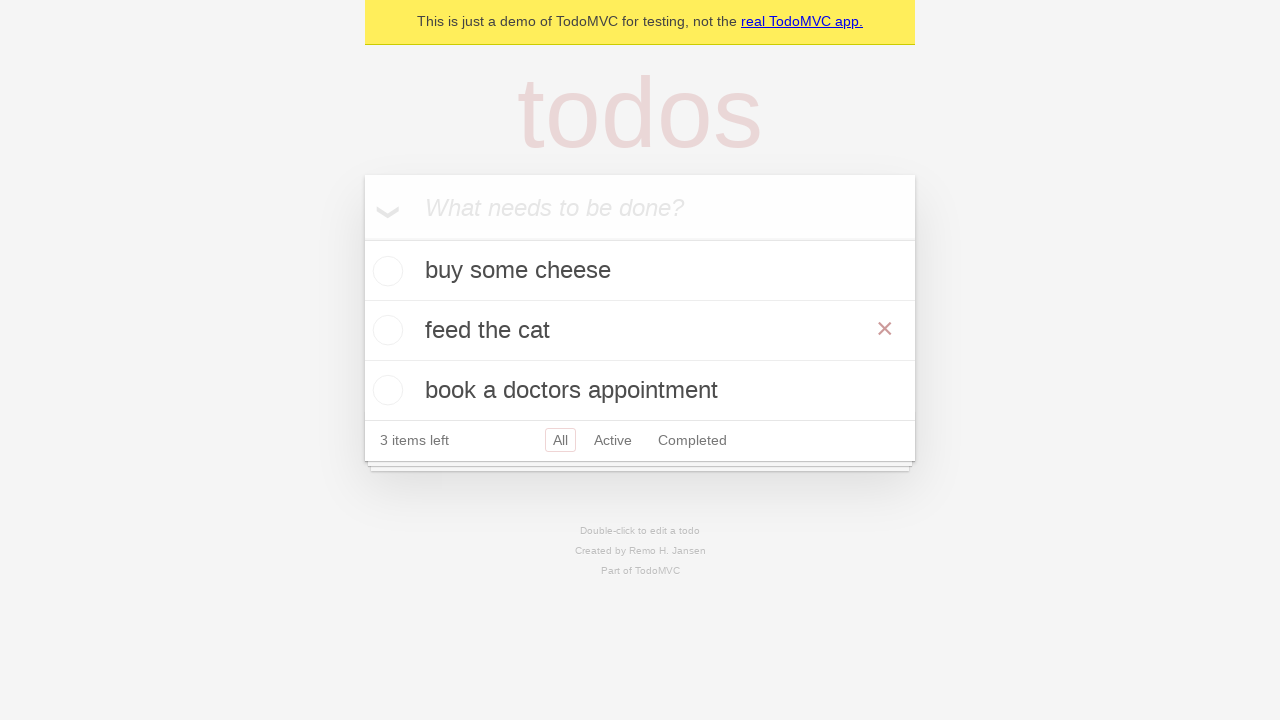

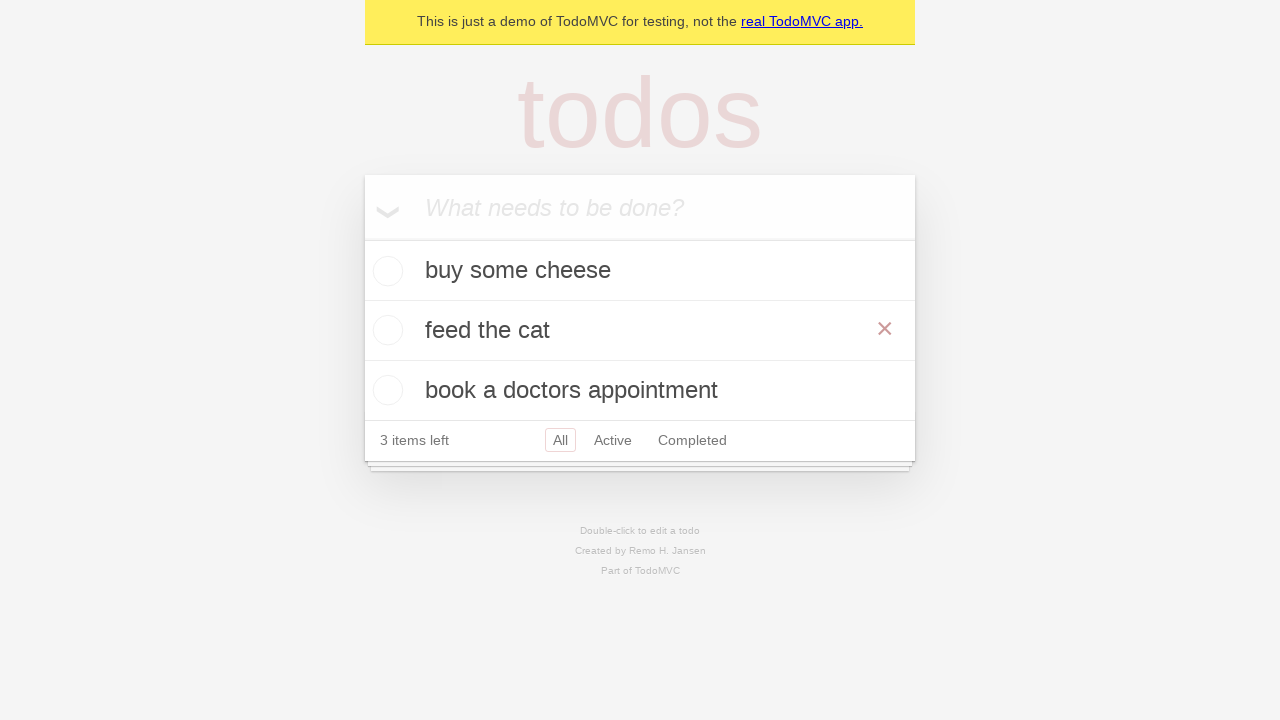